Navigates to a practice automation page and verifies that footer links are accessible by checking their presence

Starting URL: https://rahulshettyacademy.com/AutomationPractice/

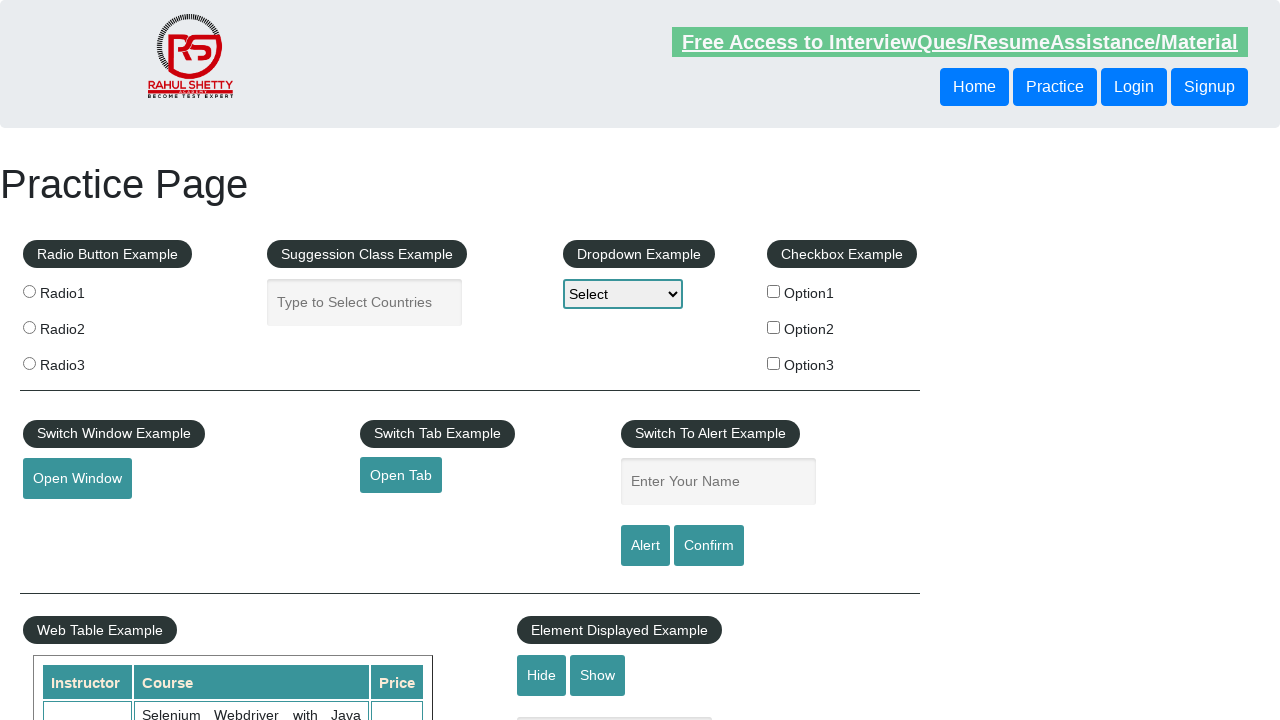

Waited for footer links to load
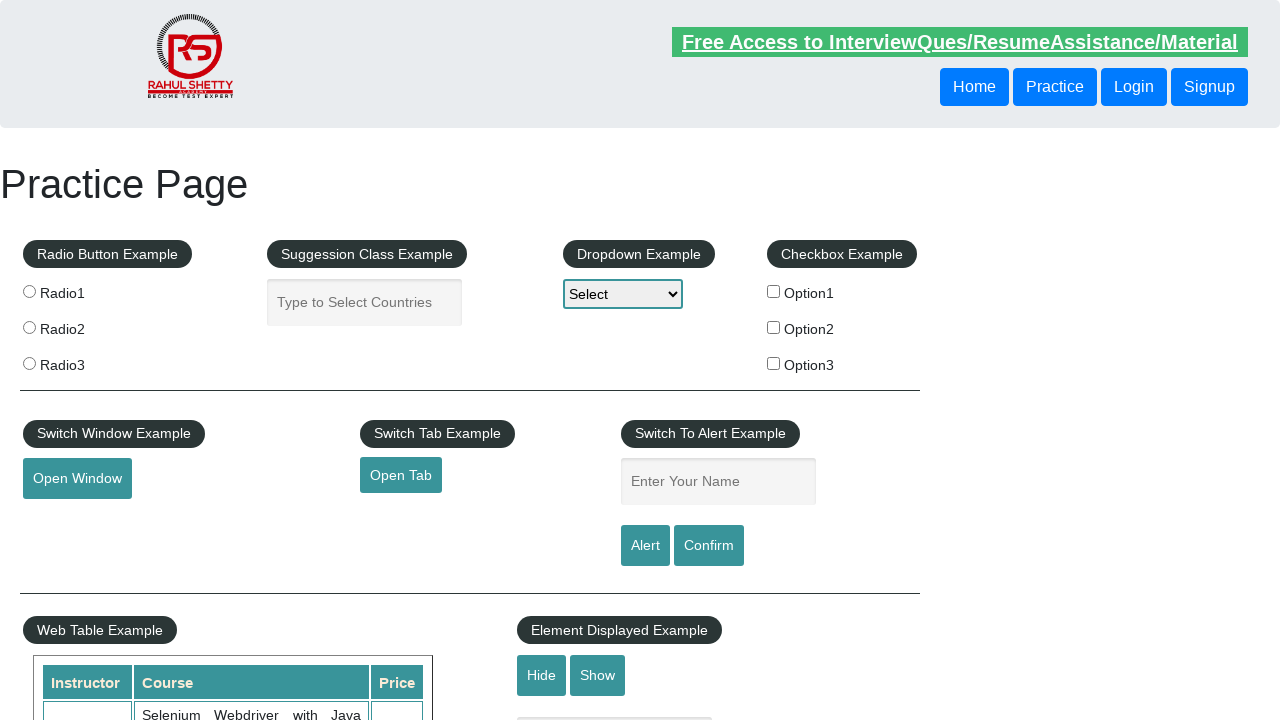

Retrieved all footer links from the page
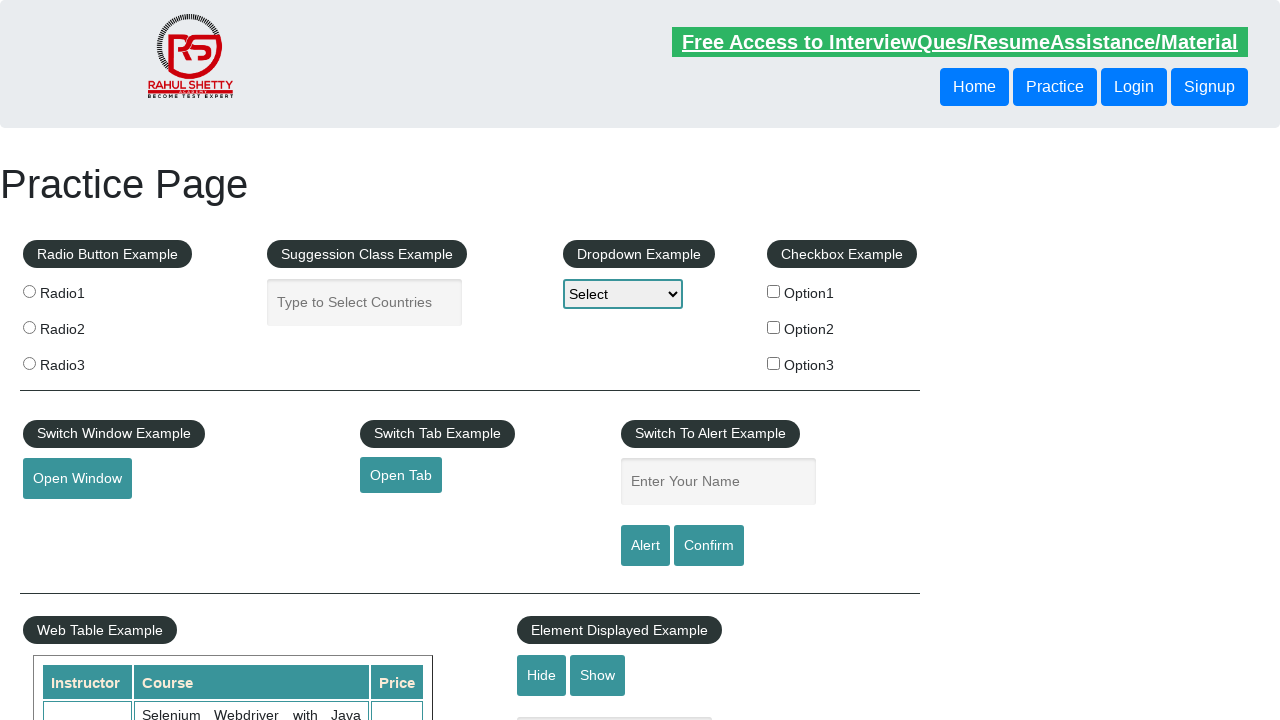

Verified that 20 footer links are present on the page
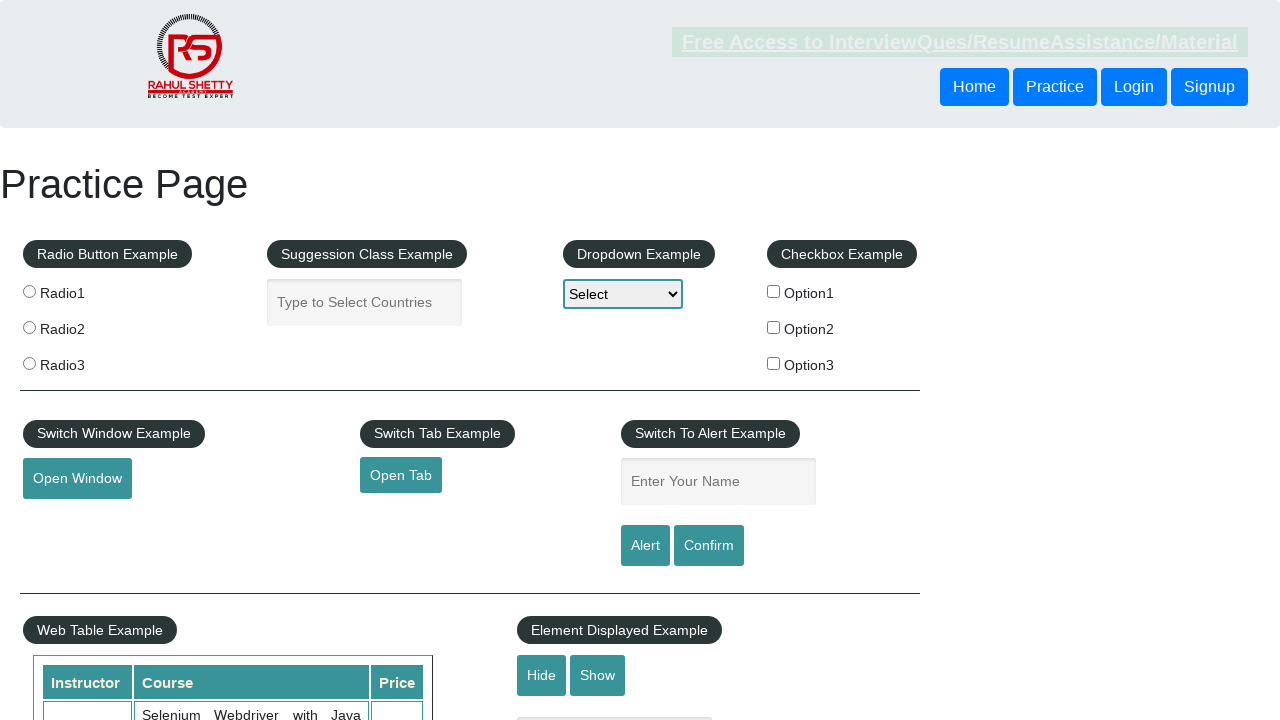

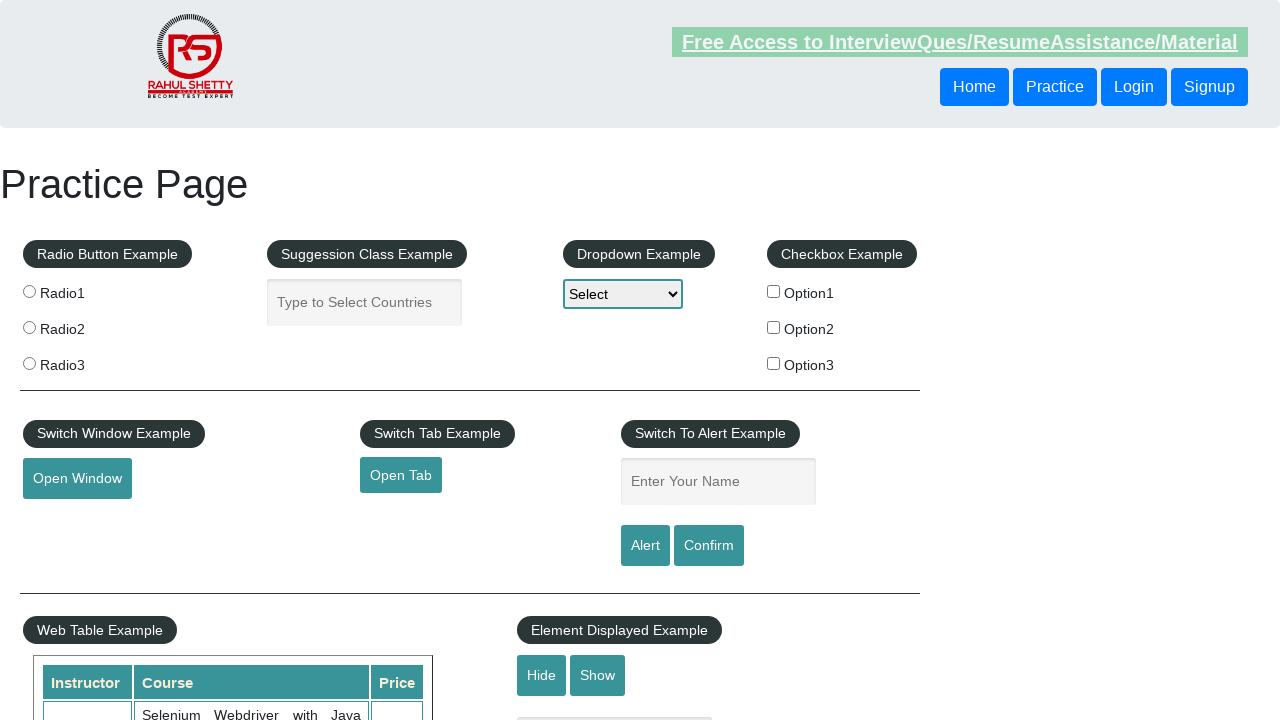